Tests the search functionality on python.org by searching for "pycon" and verifying results are returned

Starting URL: http://www.python.org

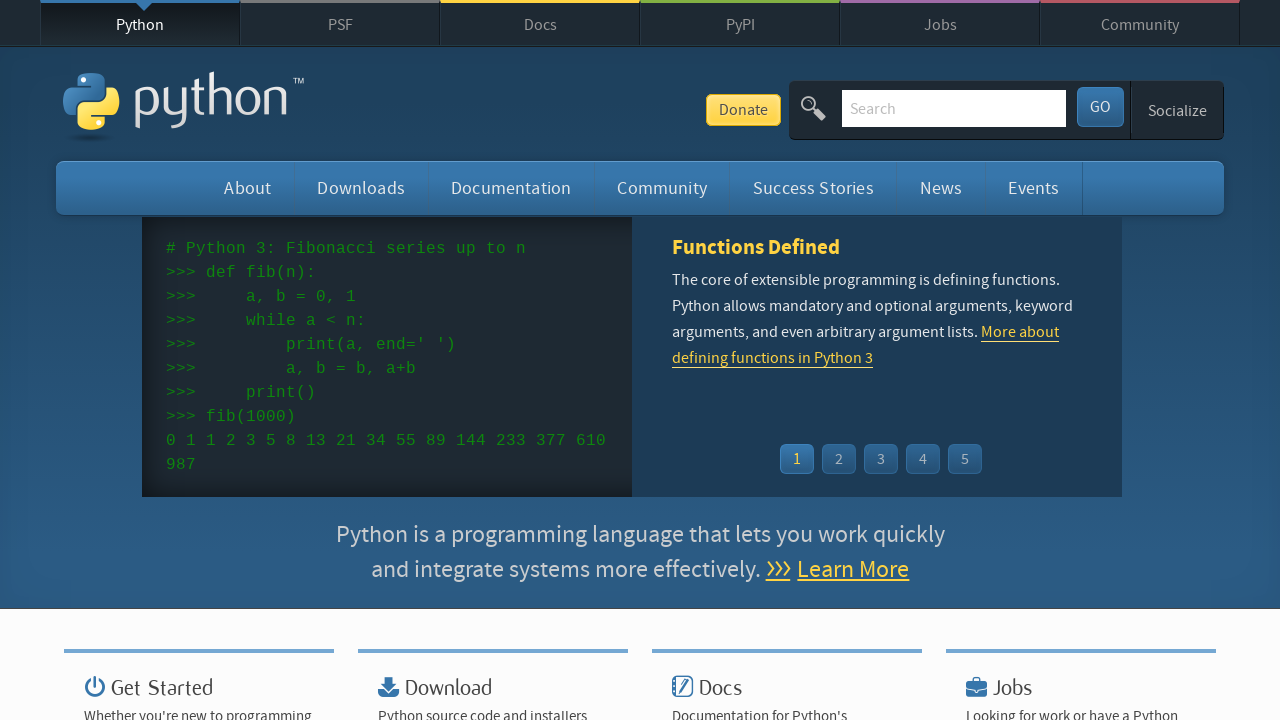

Filled search input with 'pycon' on input[name='q']
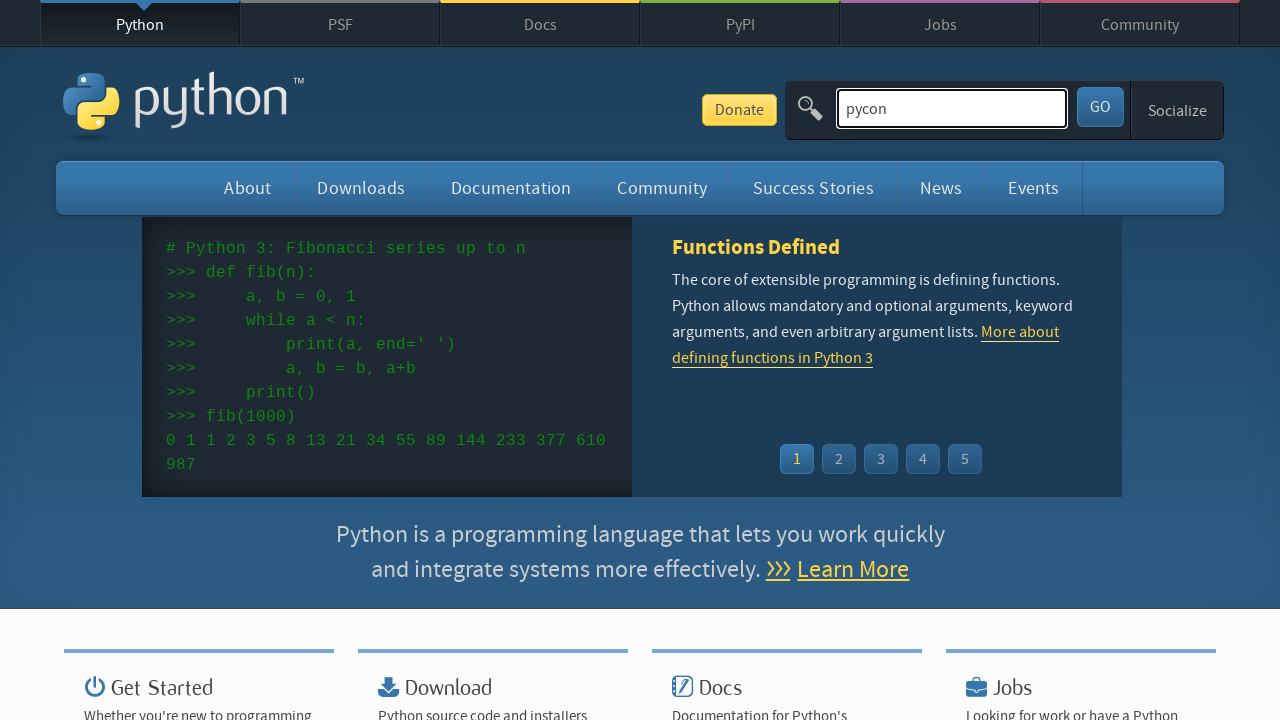

Pressed Enter to submit search on input[name='q']
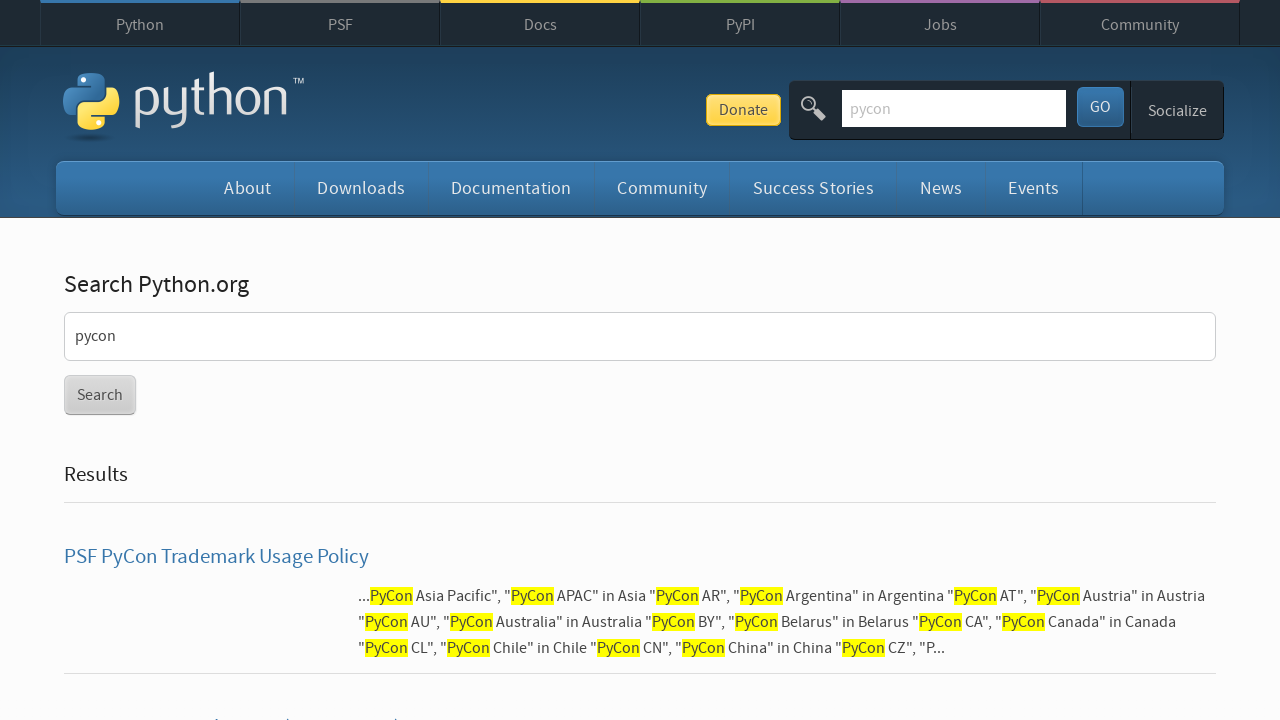

Results page loaded (networkidle)
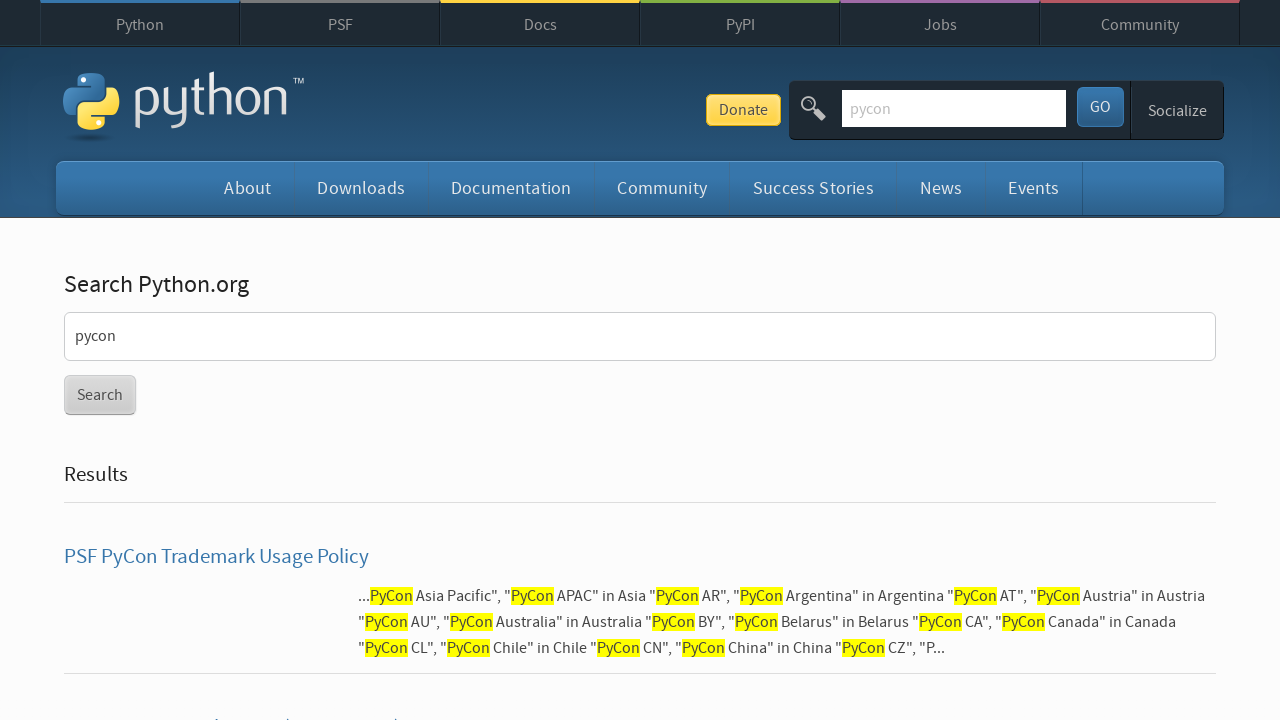

Verified search returned results (no 'No results found' message)
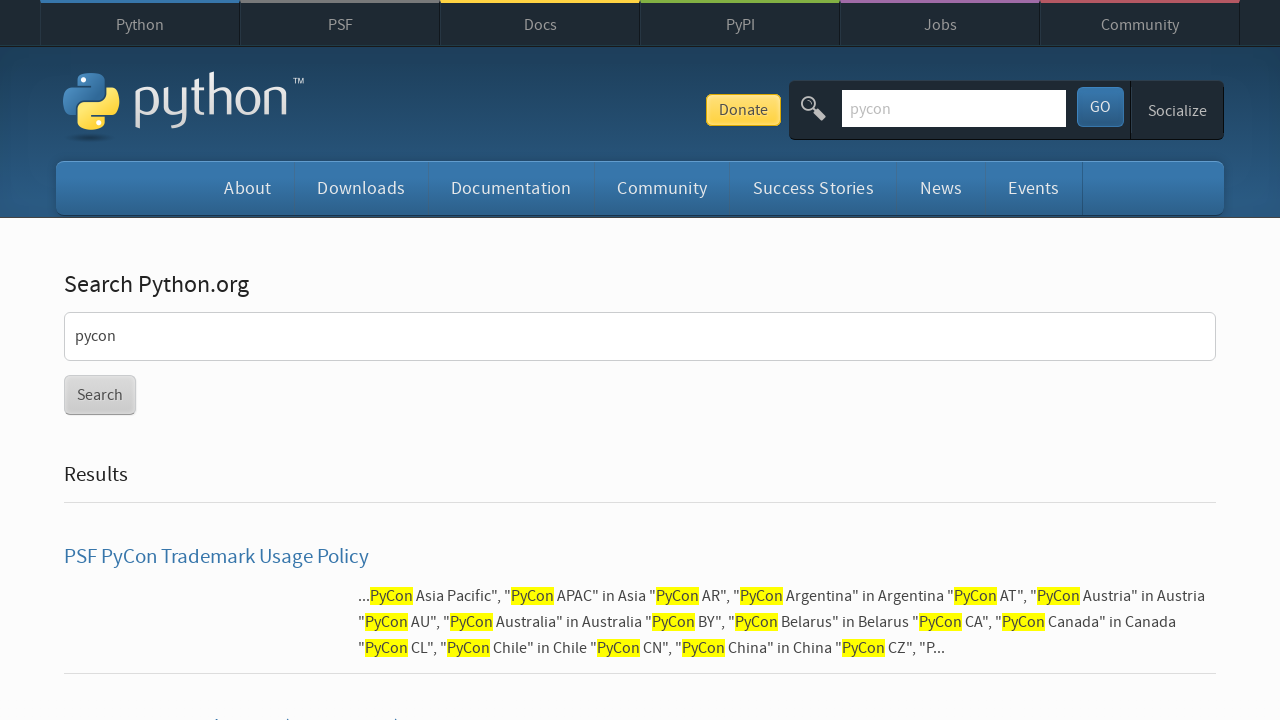

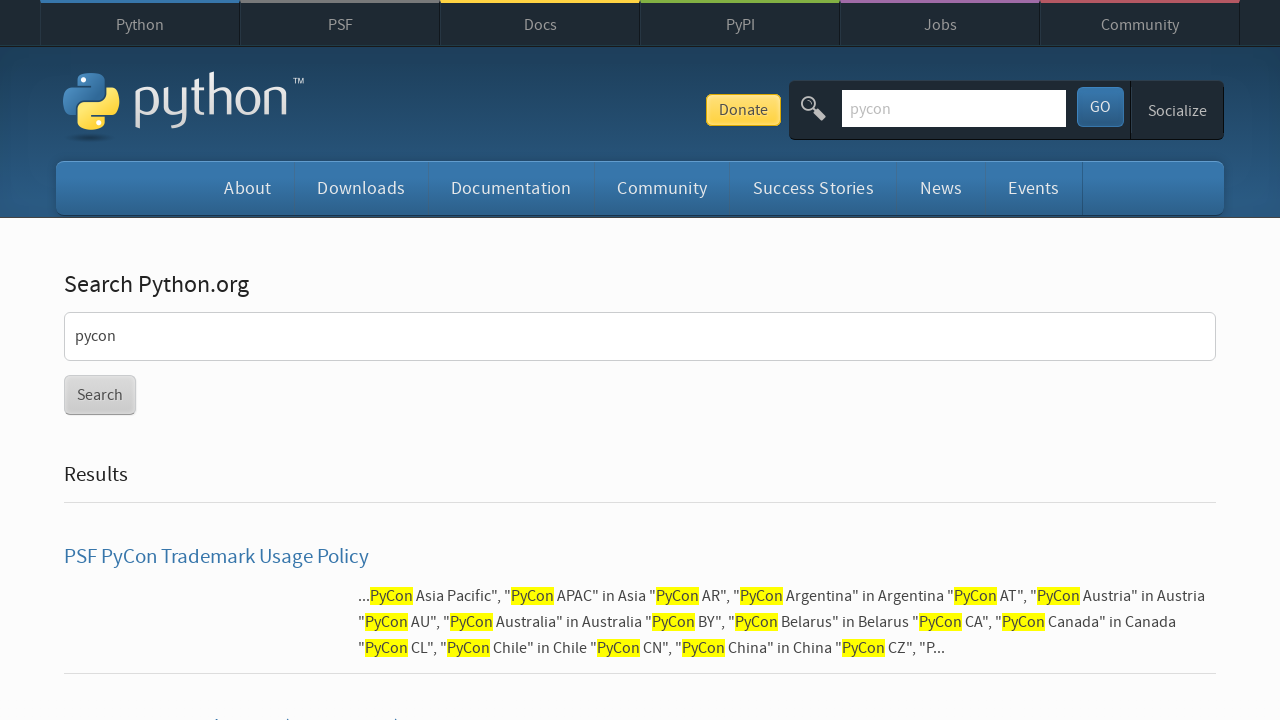